Navigates to the CoolTesters website homepage and verifies the page loads successfully

Starting URL: https://www.cooltesters.com

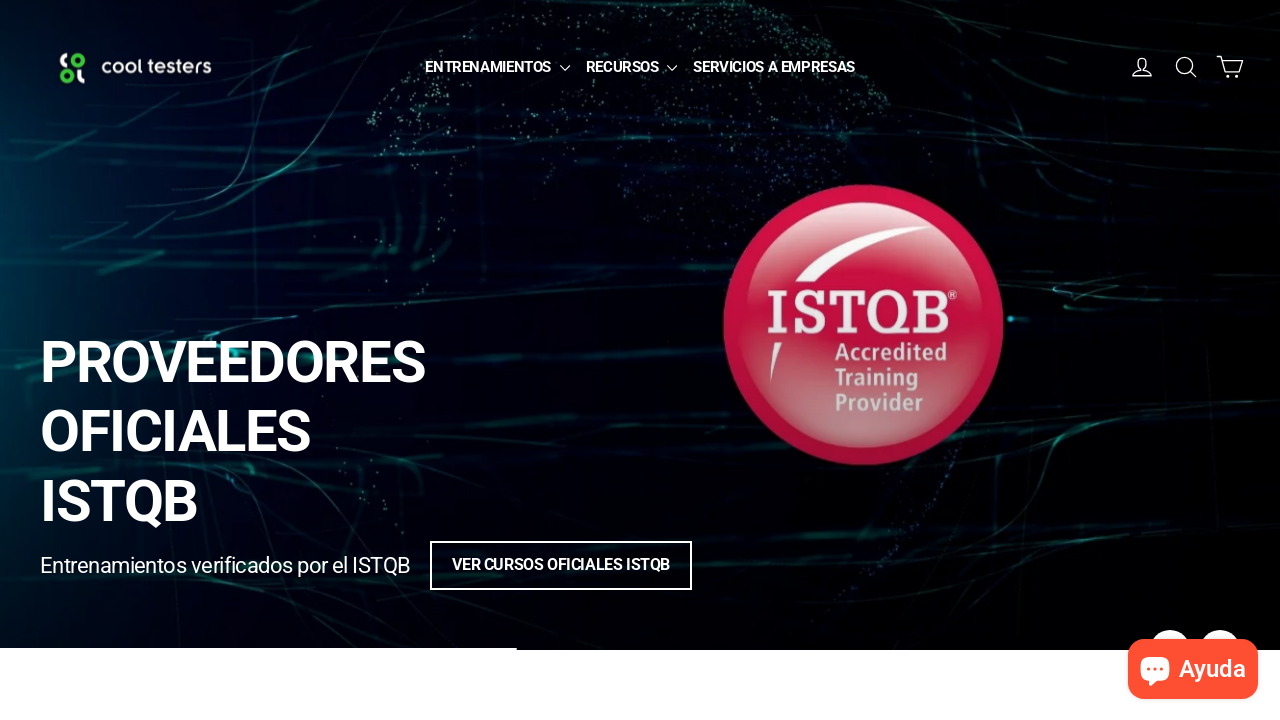

Waited for page DOM to load
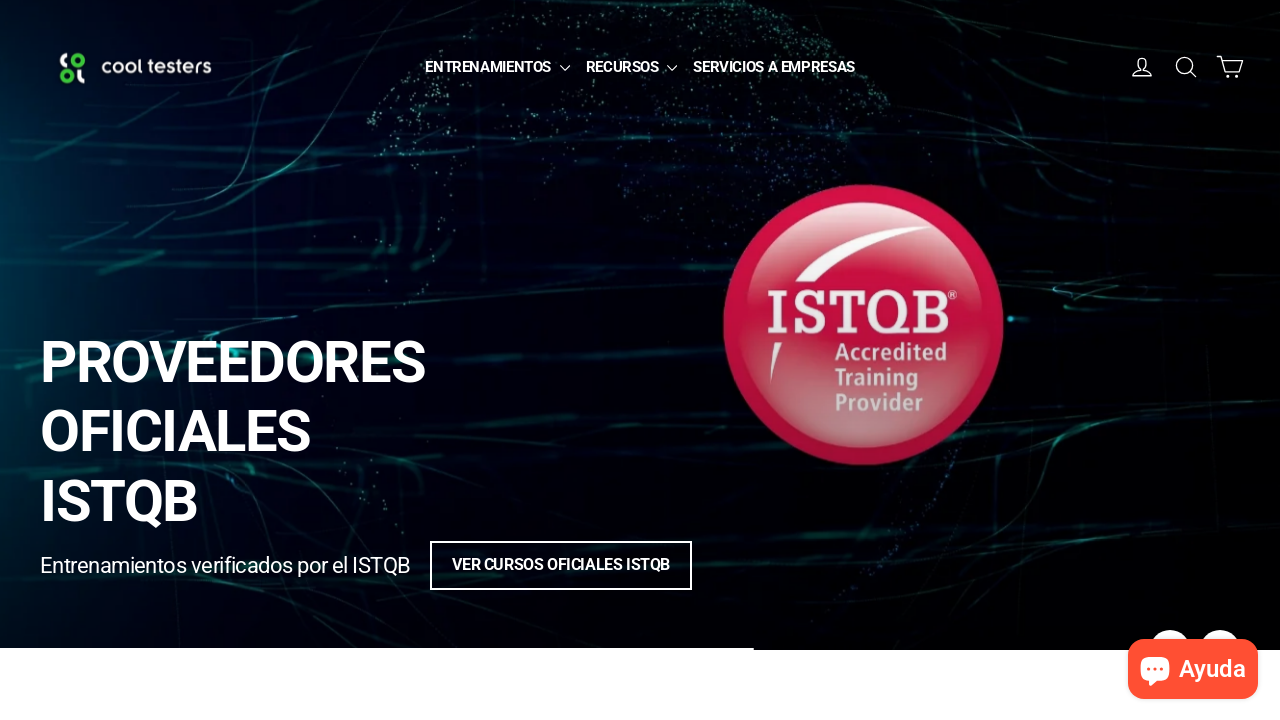

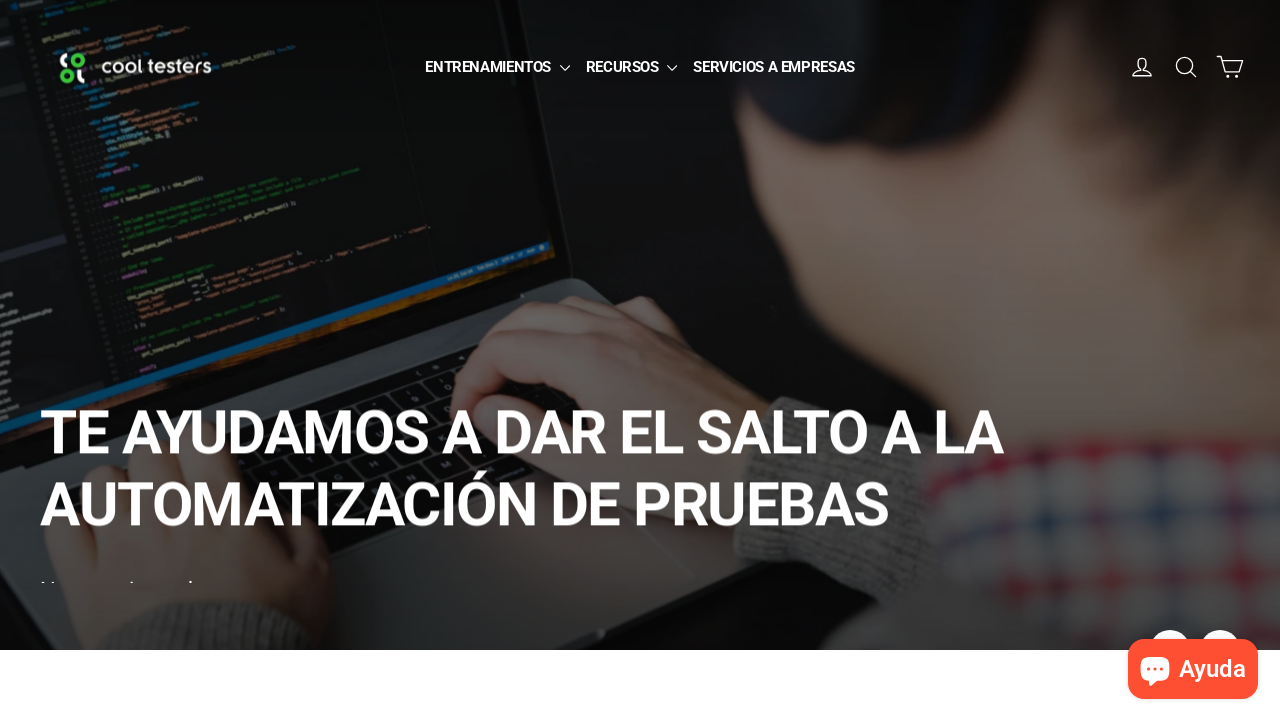